Tests the historical series search functionality on Brazil's water resources portal by selecting station type (Pluviometric), selecting a region, and performing a search query.

Starting URL: http://www.snirh.gov.br/hidroweb/serieshistoricas

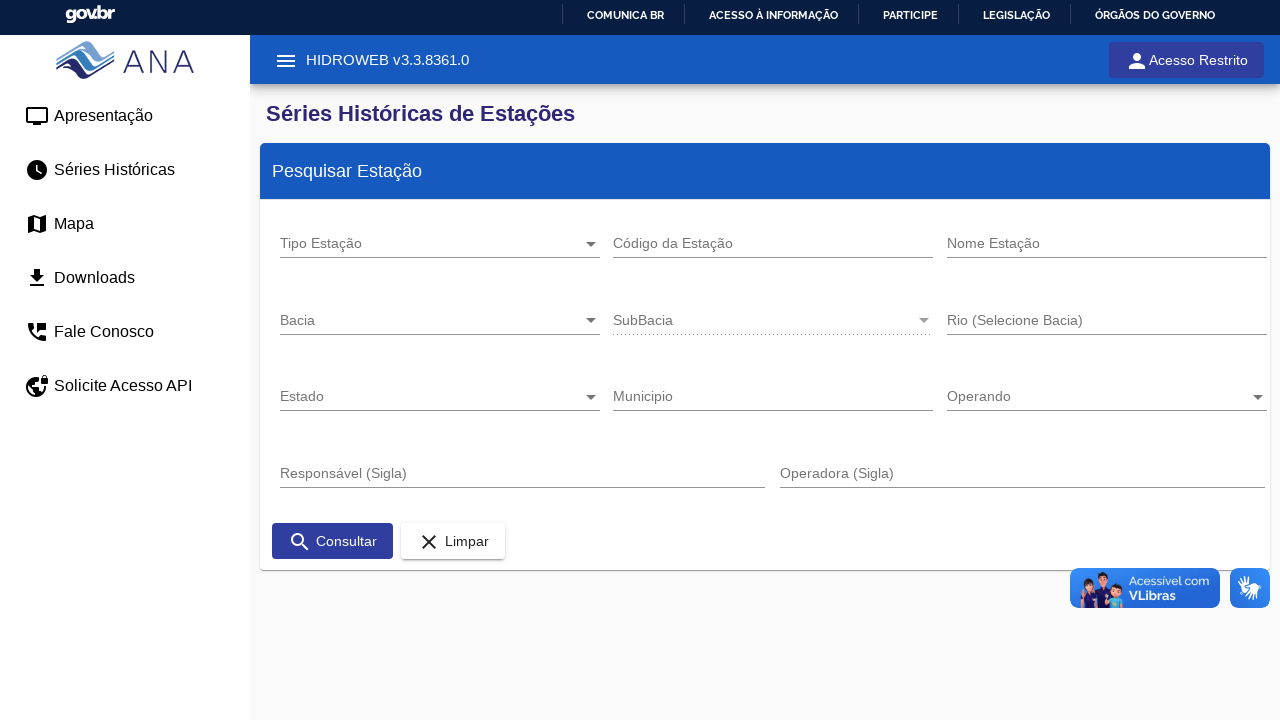

Clicked station type selector dropdown at (440, 238) on .mat-form-field-infix >> nth=0
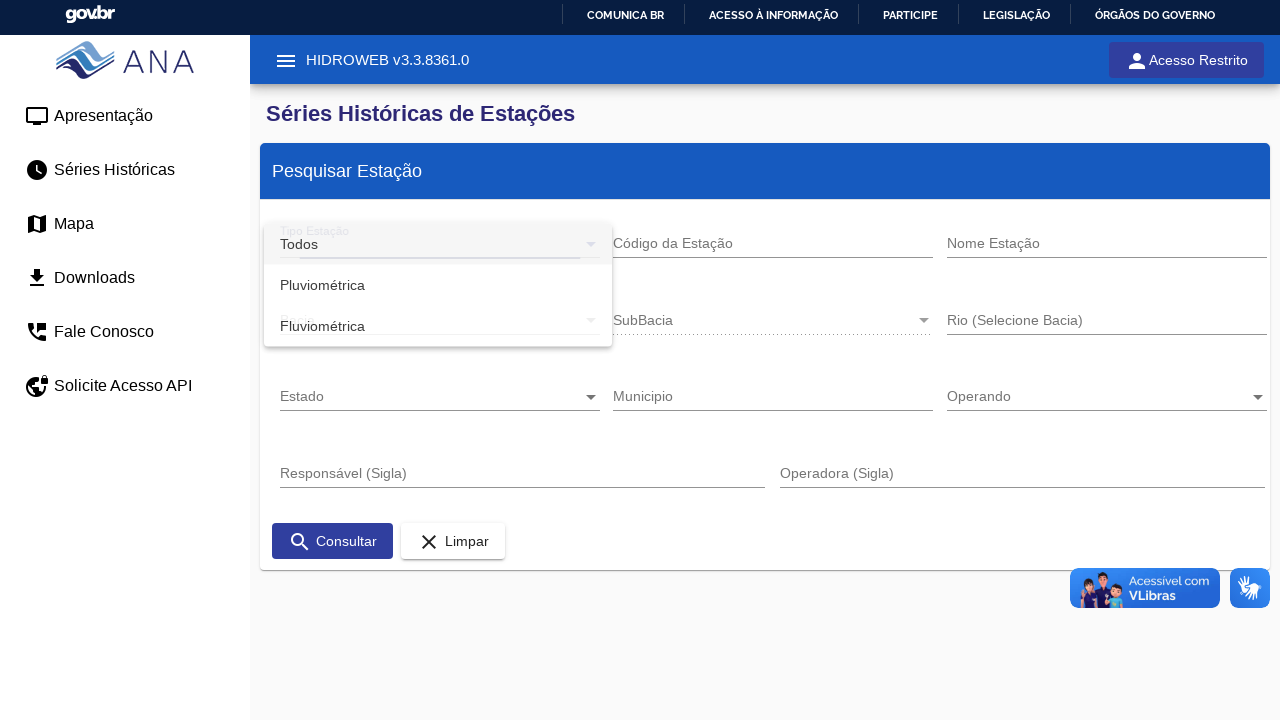

Selected 'Pluviometricas' (P) station type at (440, 286) on mat-option[value='P'] span
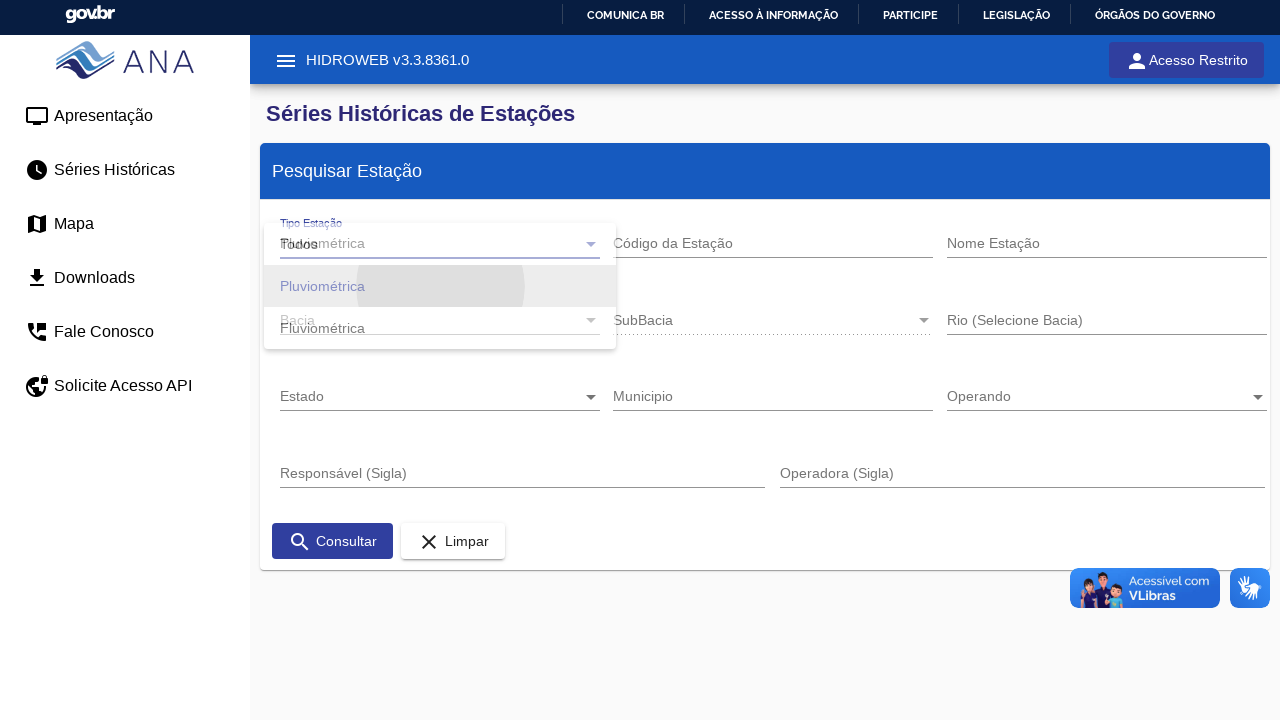

Clicked region dropdown selector at (440, 392) on .mat-form-field-infix >> nth=6
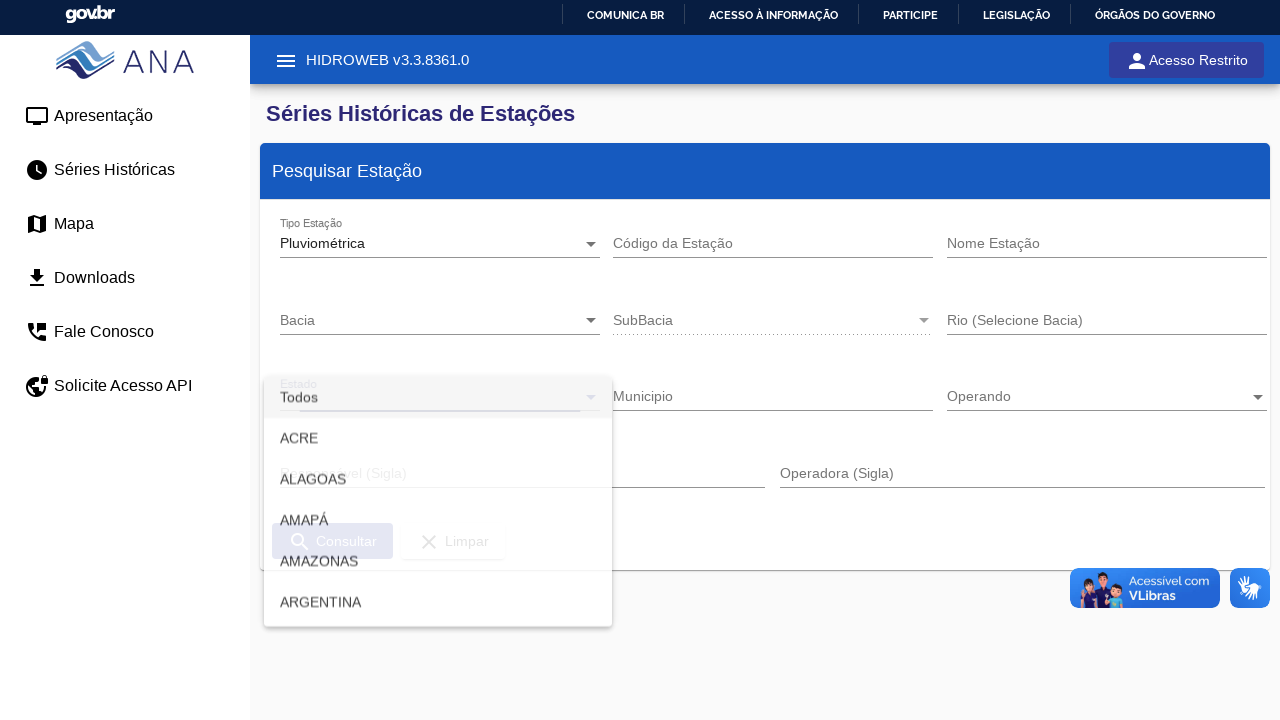

Waited for dropdown options to load
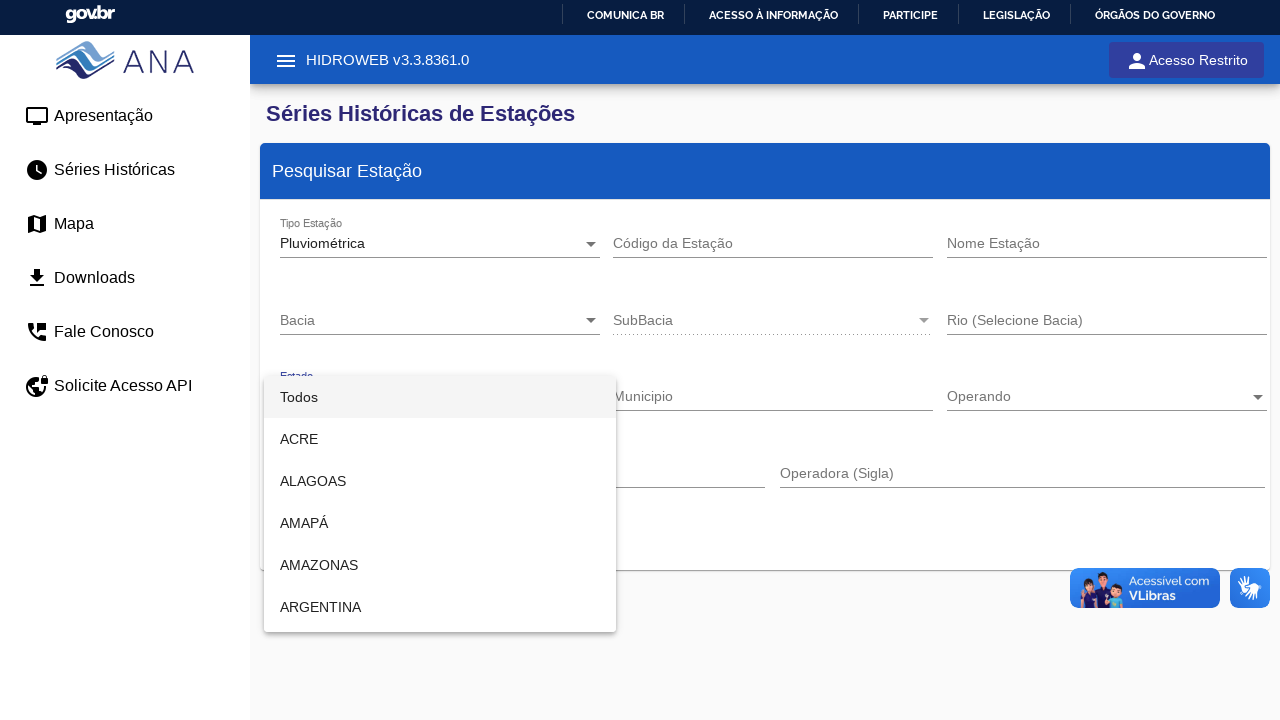

Selected region option from dropdown at (440, 504) on #mat-option-34 span
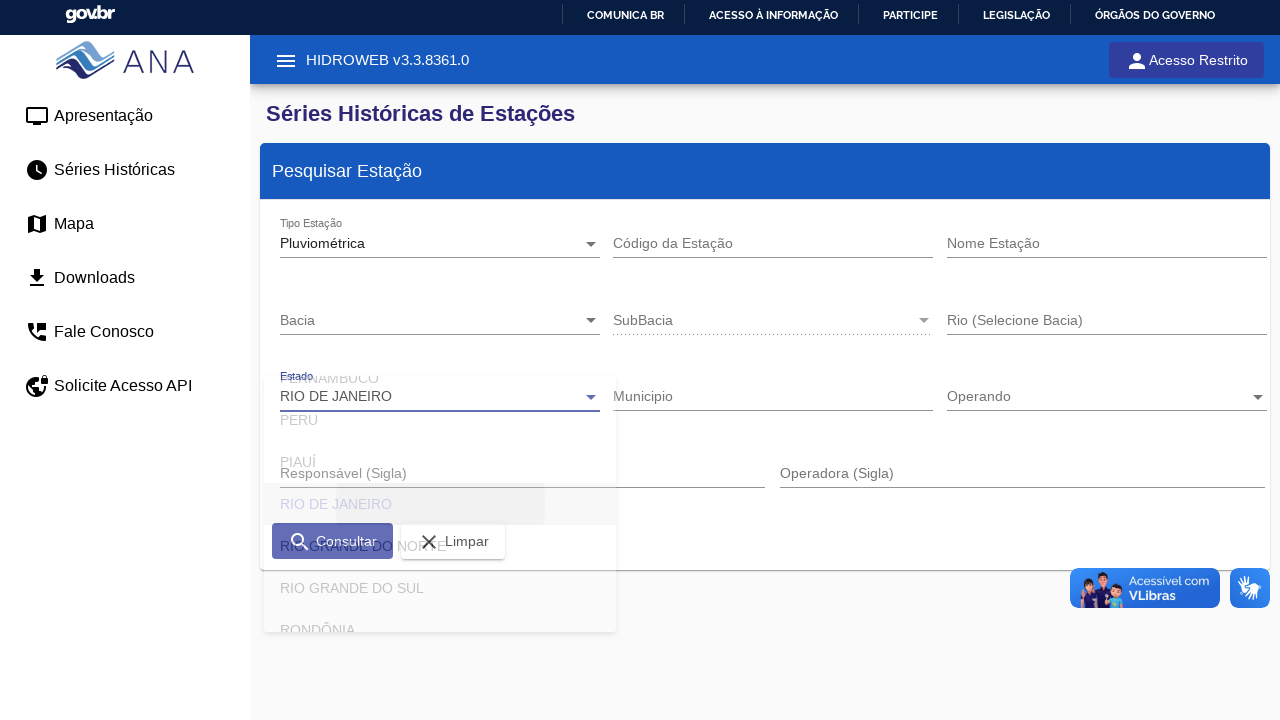

Clicked search button to execute query at (300, 542) on button.mat-flat-button.mat-primary span
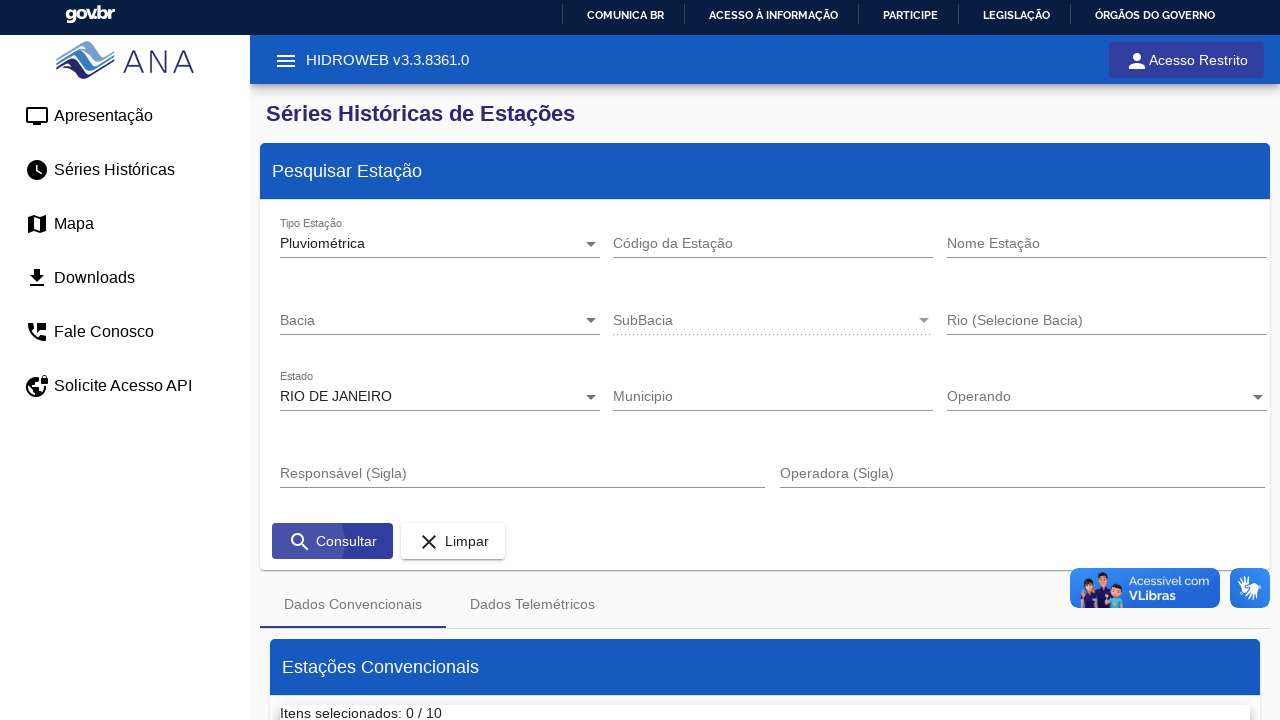

Search results table loaded successfully
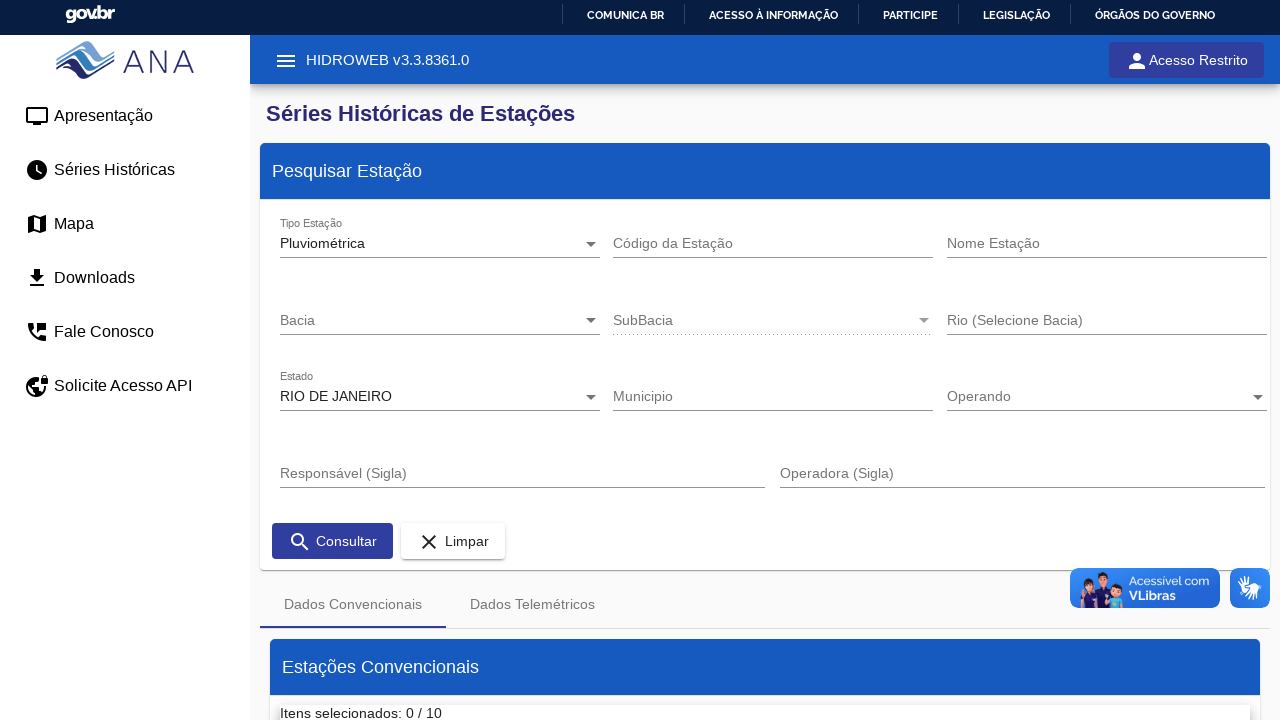

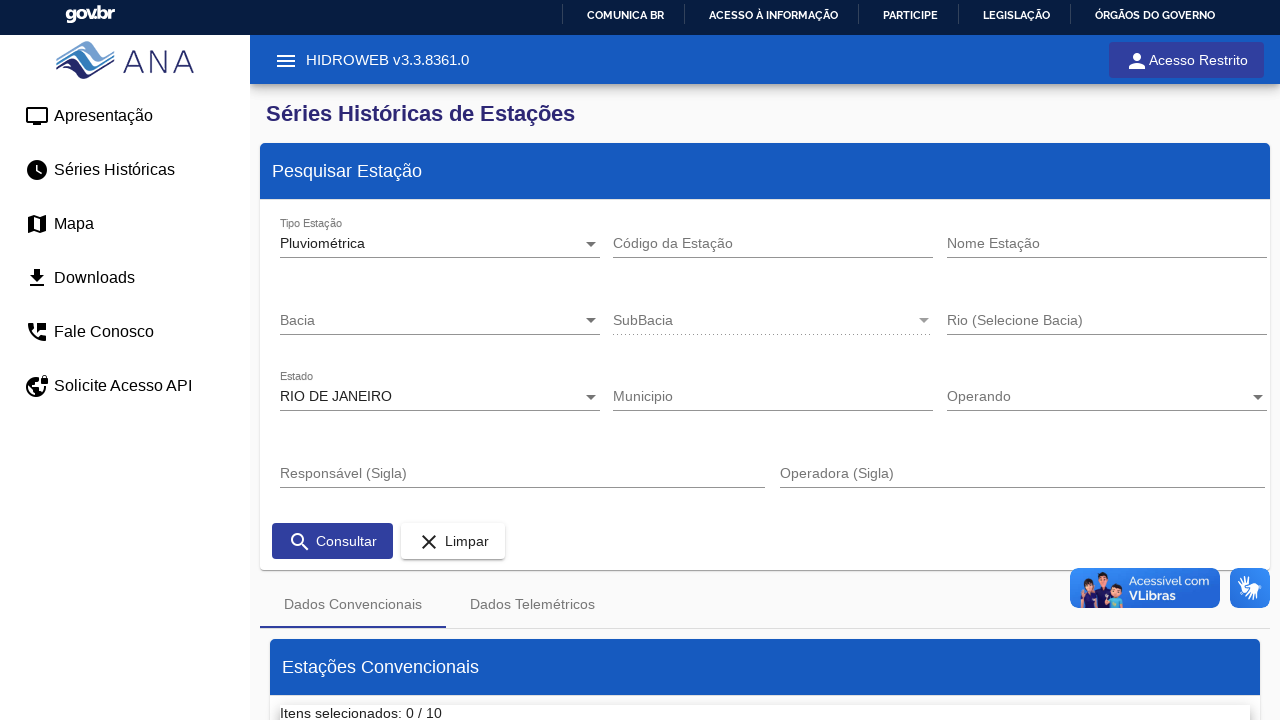